Tests a registration form by clicking the registration button, entering username and password, submitting the form, handling the success alert, then testing a negative scenario with an invalid password and handling the failure alert.

Starting URL: http://automationbykrishna.com/

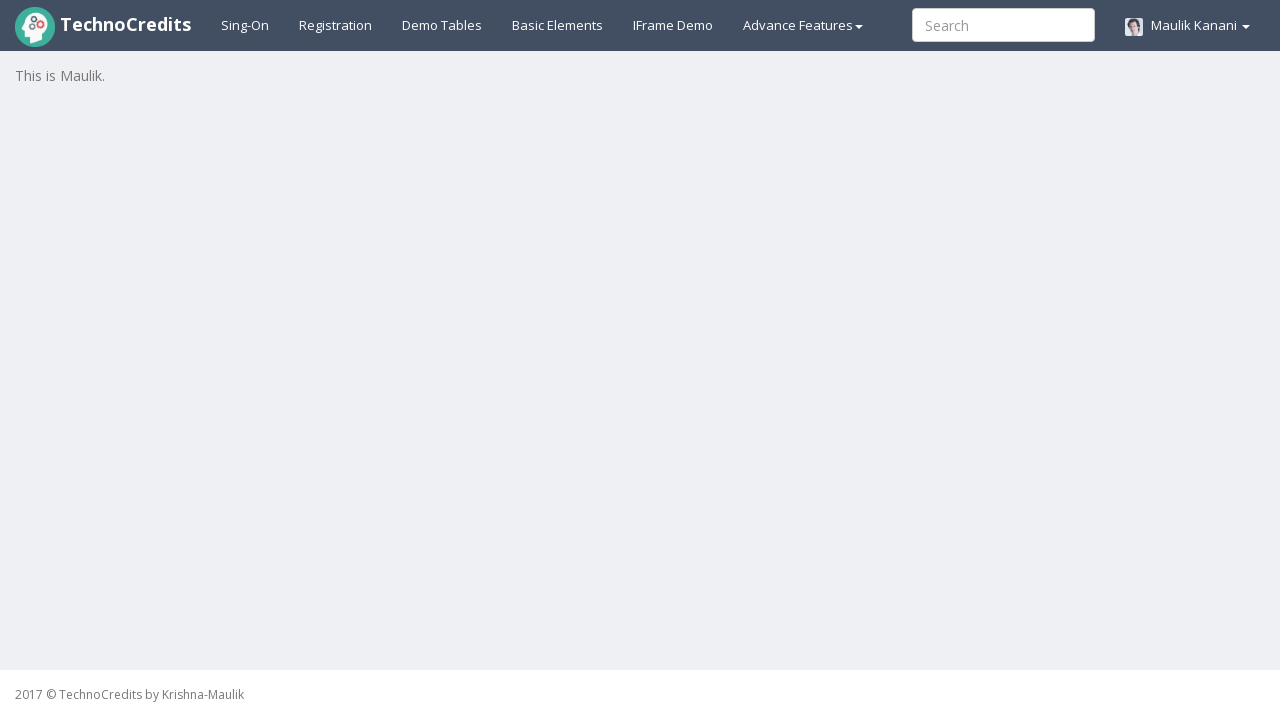

Clicked registration button at (336, 25) on #registration2
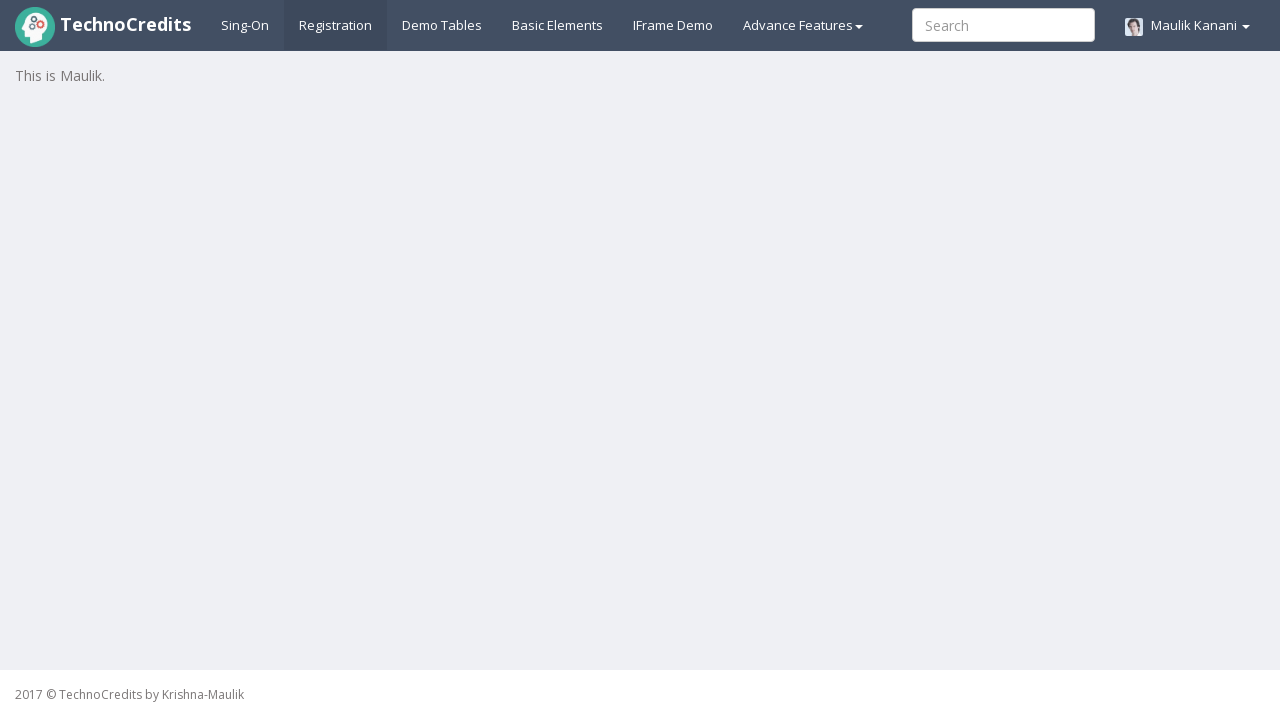

Registration form loaded and username field is visible
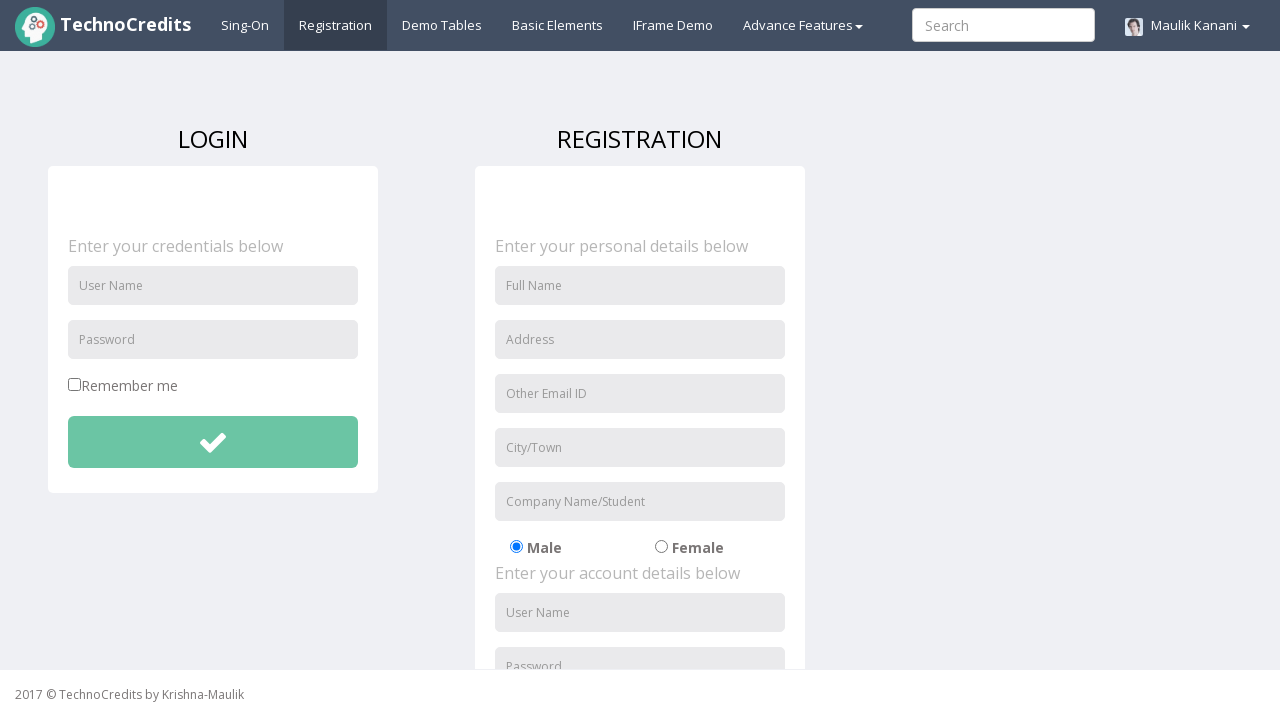

Entered username 'TestUser847' in registration form on #unameSignin
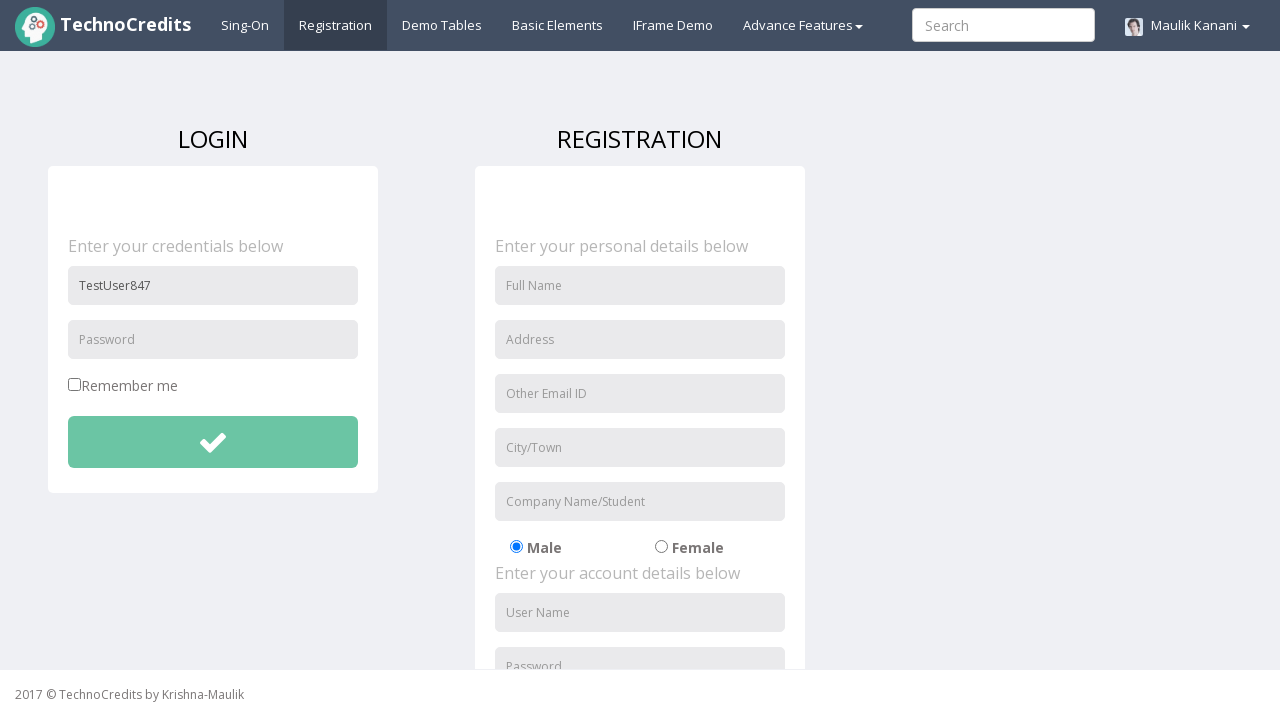

Entered valid password 'securePass@456' in registration form on #pwdSignin
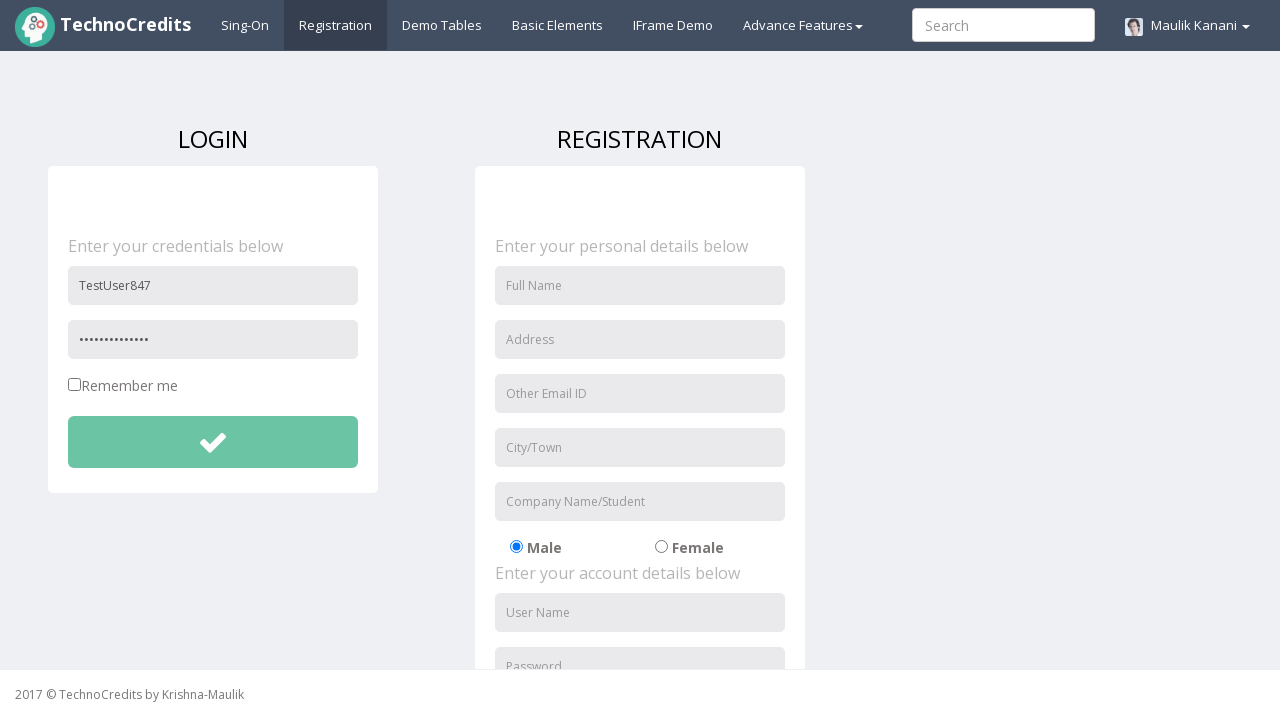

Clicked submit button to register with valid credentials at (213, 442) on #btnsubmitdetails
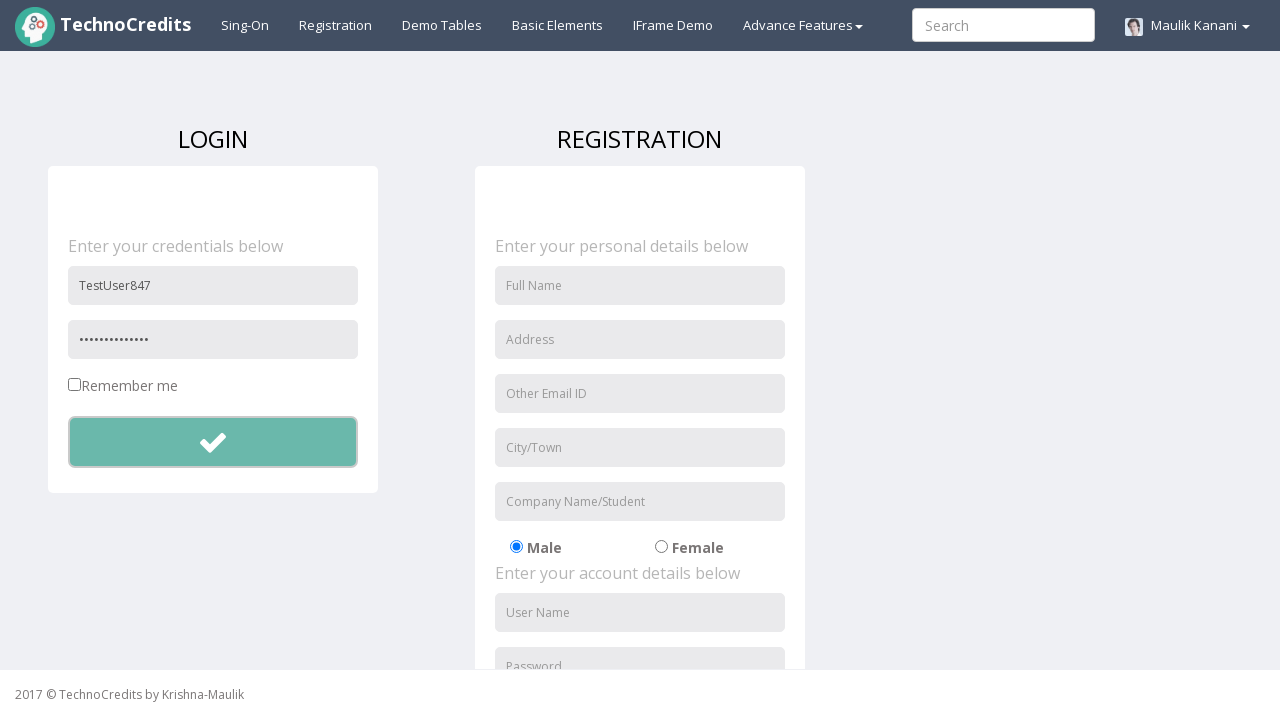

Accepted success alert dialog for valid registration
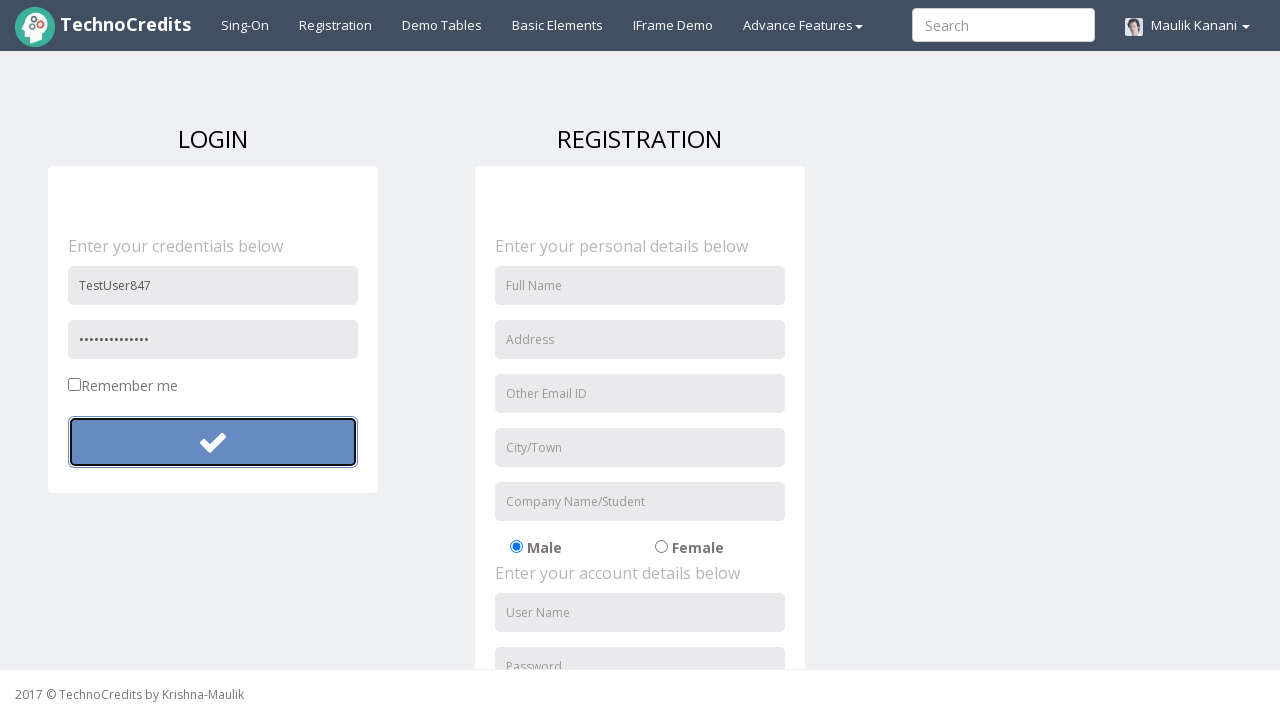

Cleared username field for negative scenario on #unameSignin
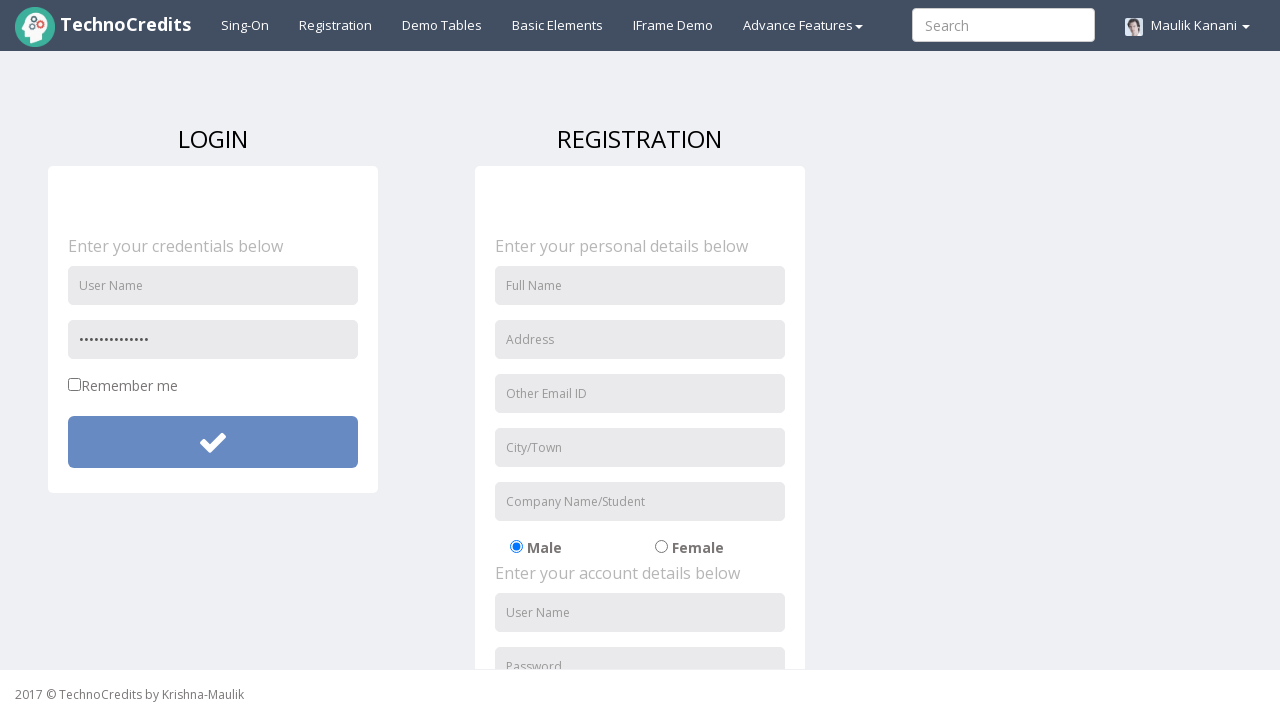

Cleared password field for negative scenario on #pwdSignin
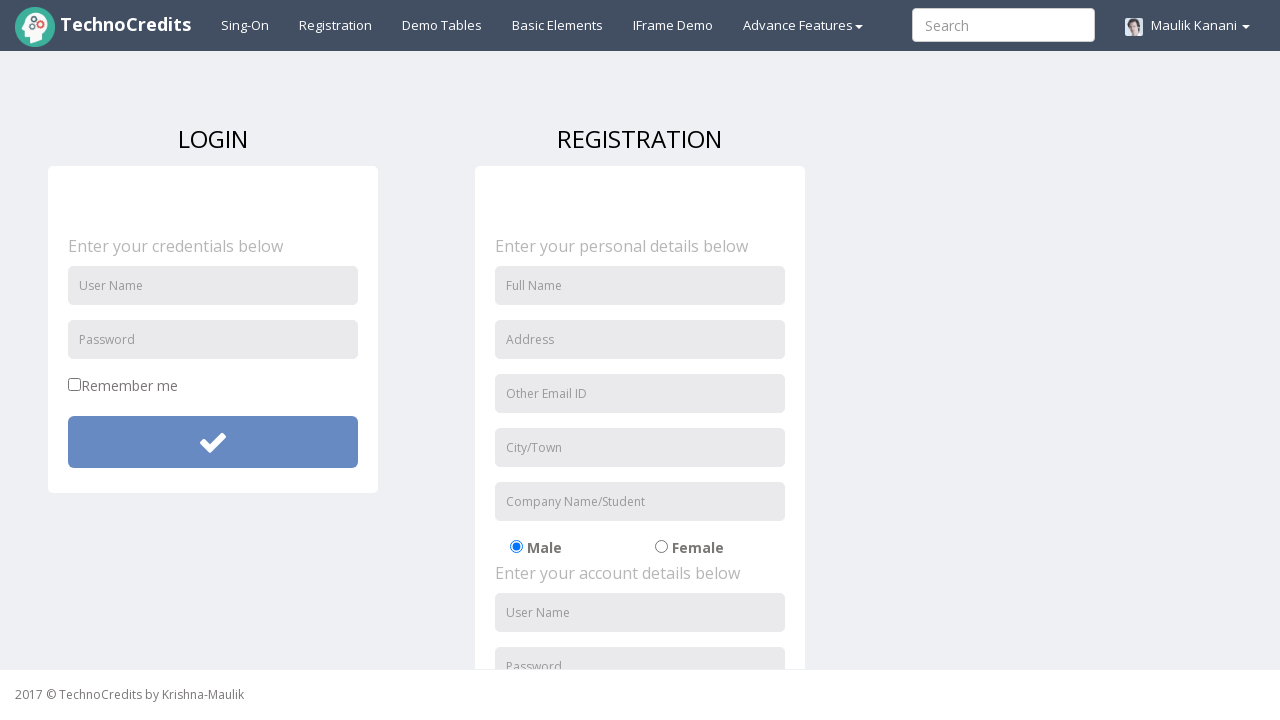

Entered username 'AnotherUser' for negative test scenario on #unameSignin
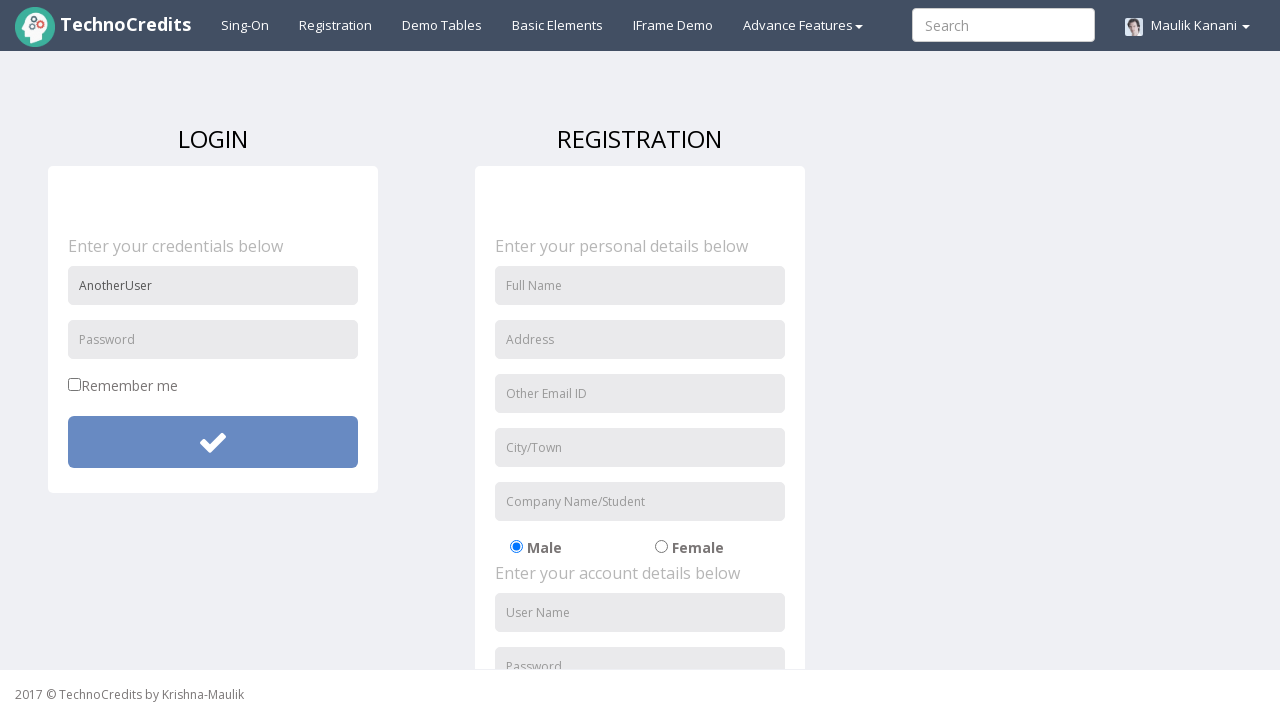

Entered invalid password 'short' (less than 8 characters) for negative test on #pwdSignin
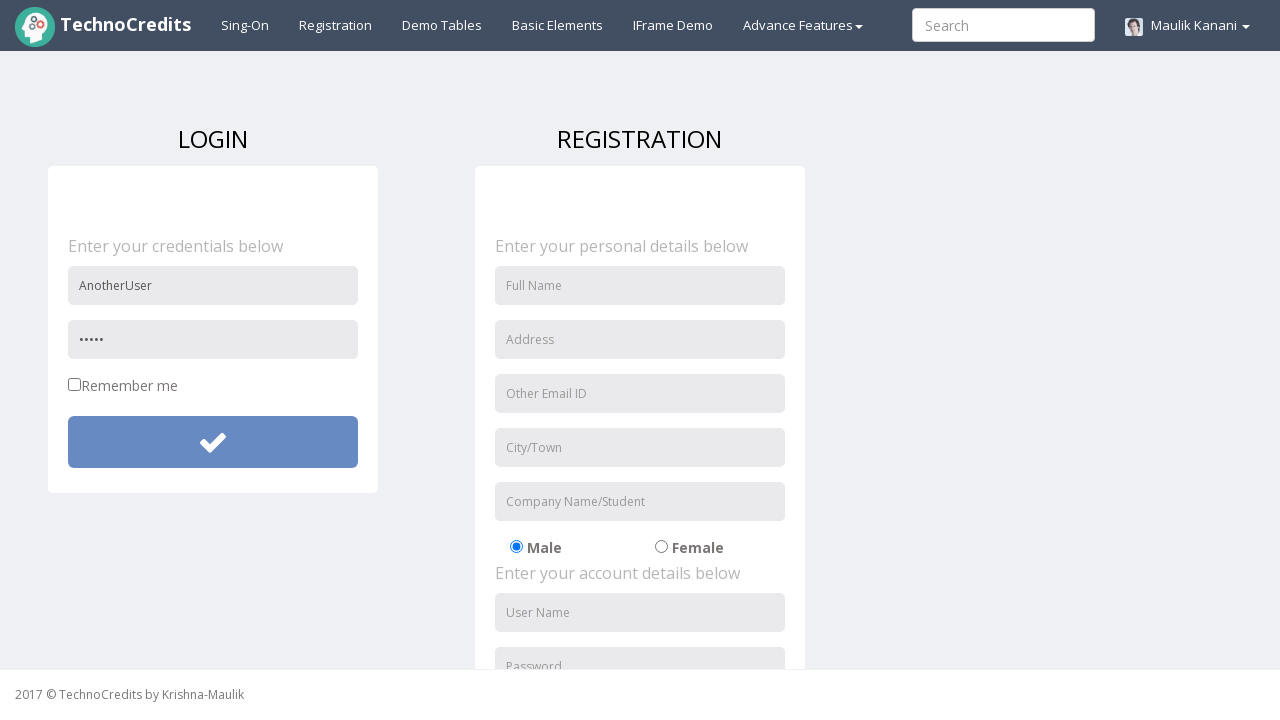

Clicked submit button to attempt registration with invalid password at (213, 442) on #btnsubmitdetails
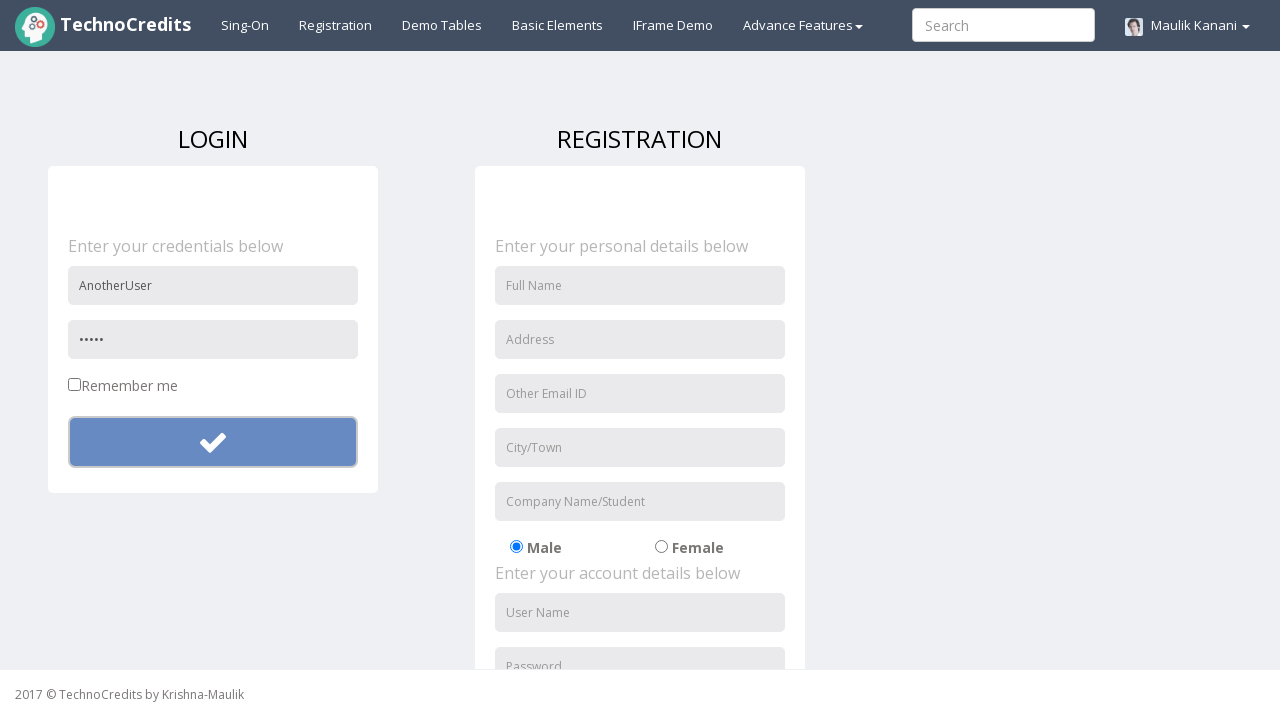

Waited for failure alert dialog to appear
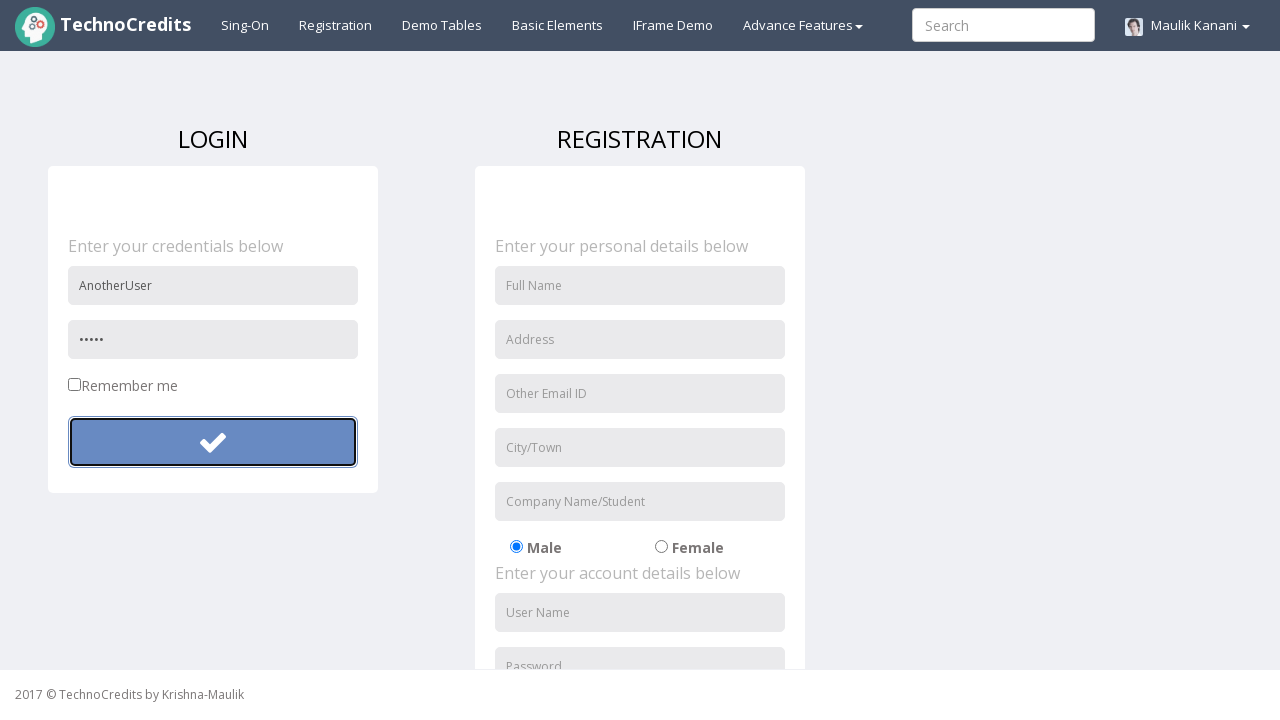

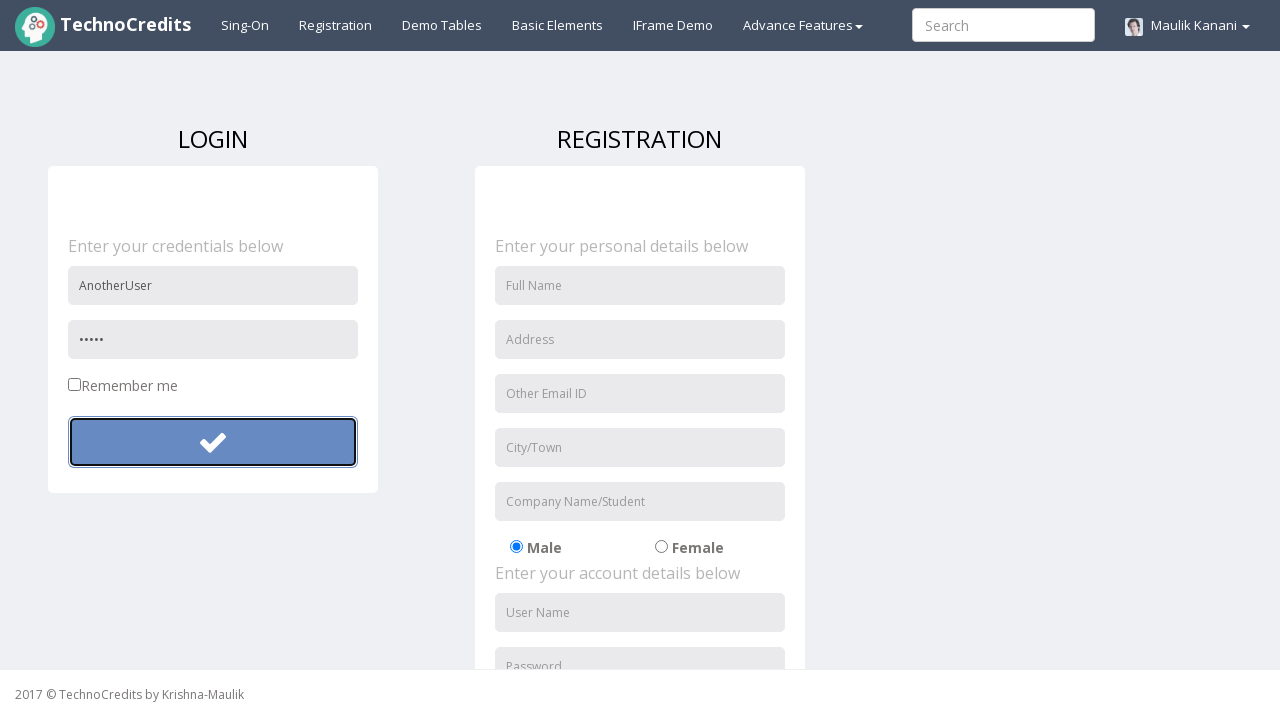